Tests horizontal scrolling functionality by scrolling left on a dashboard page multiple times using JavaScript execution

Starting URL: https://dashboards.handmadeinteractive.com/jasonlove/

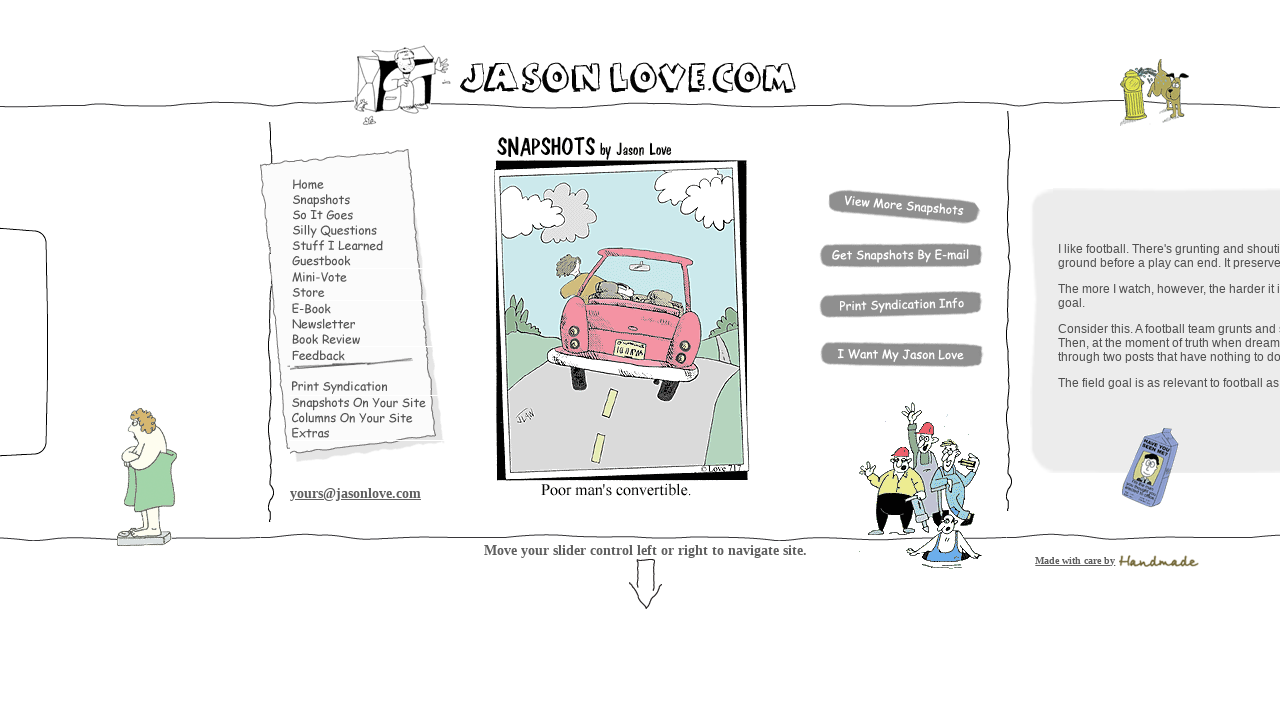

Scrolled left by 5000 pixels using JavaScript
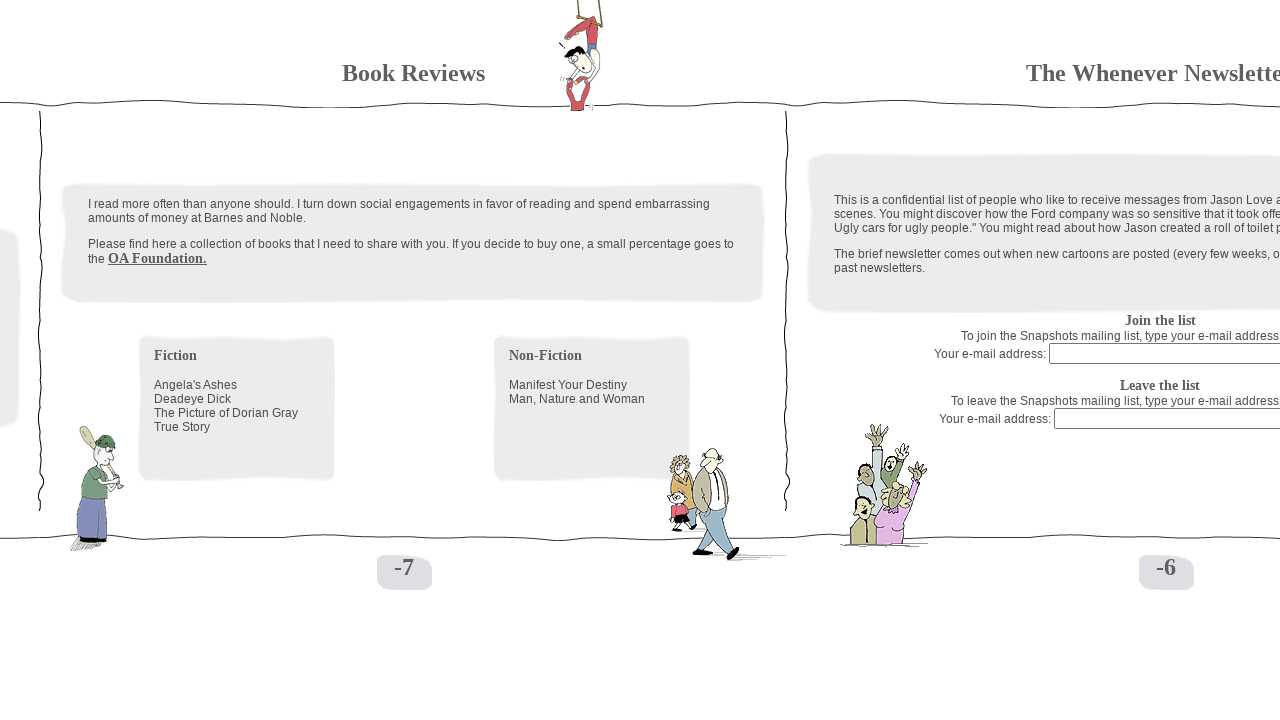

Waited 2 seconds between scroll actions
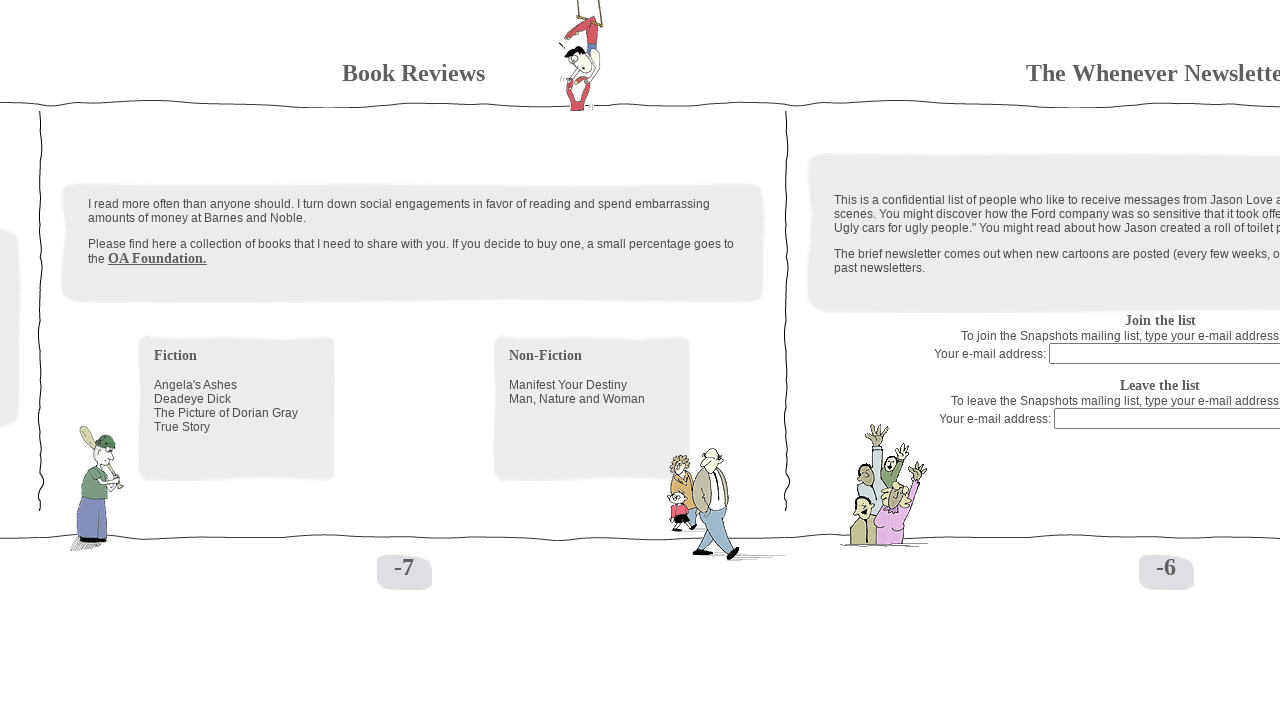

Scrolled left by 5000 pixels using JavaScript
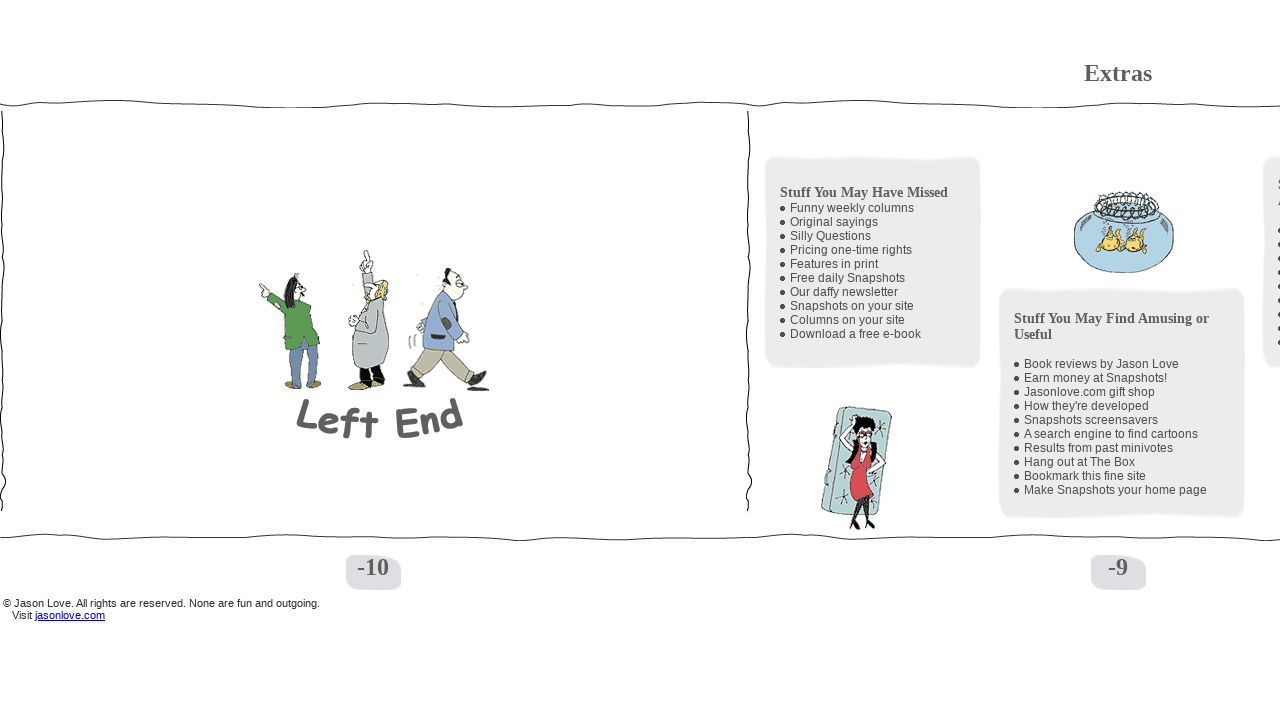

Waited 2 seconds between scroll actions
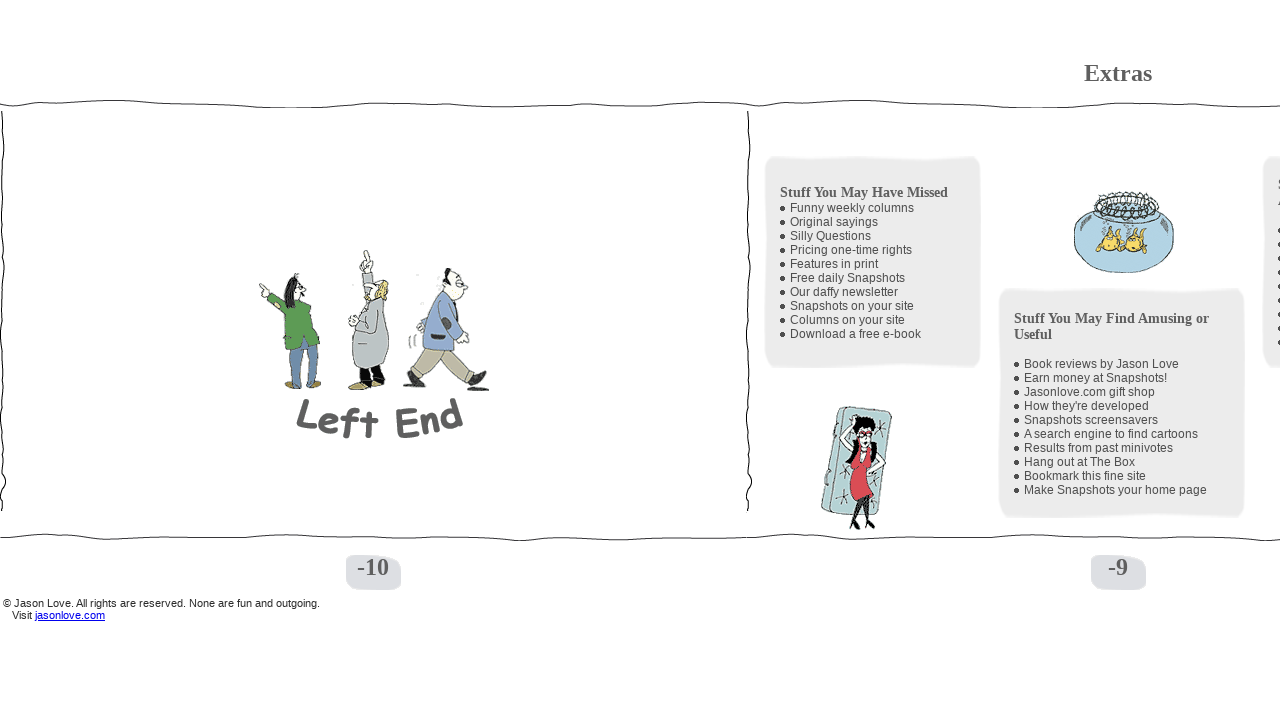

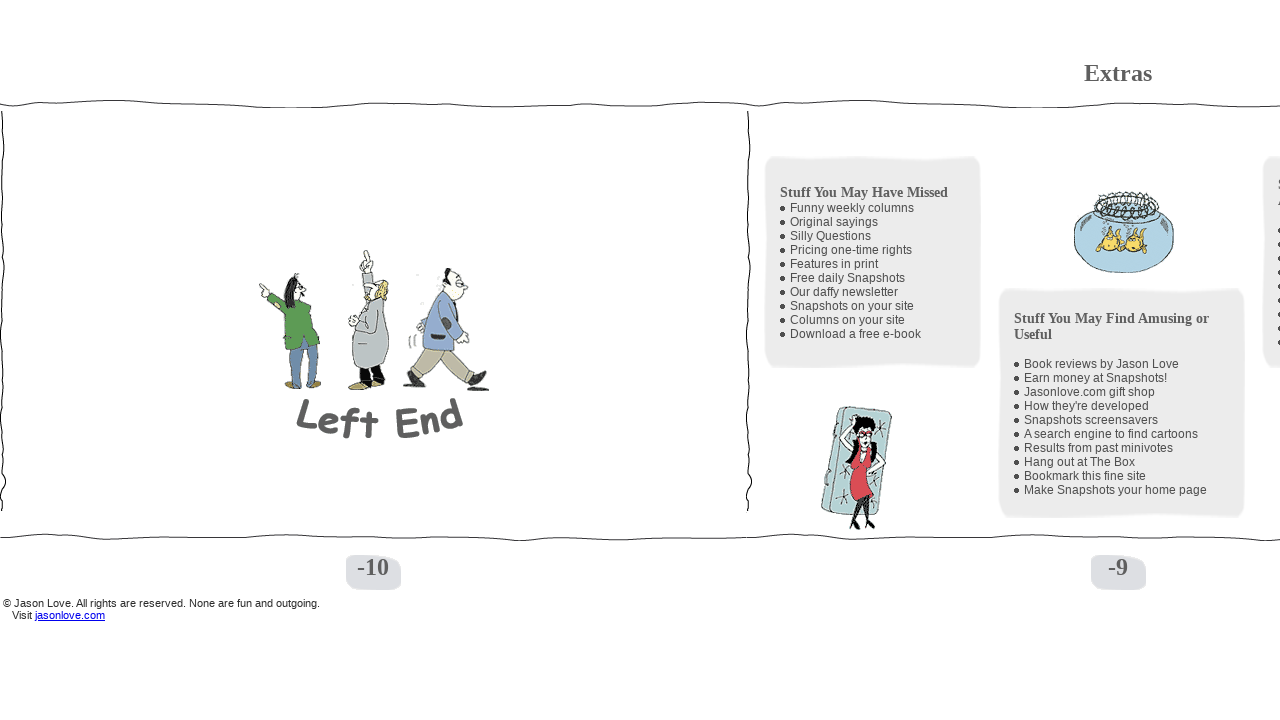